Tests entering text into a password field

Starting URL: https://bonigarcia.dev/selenium-webdriver-java/web-form.html

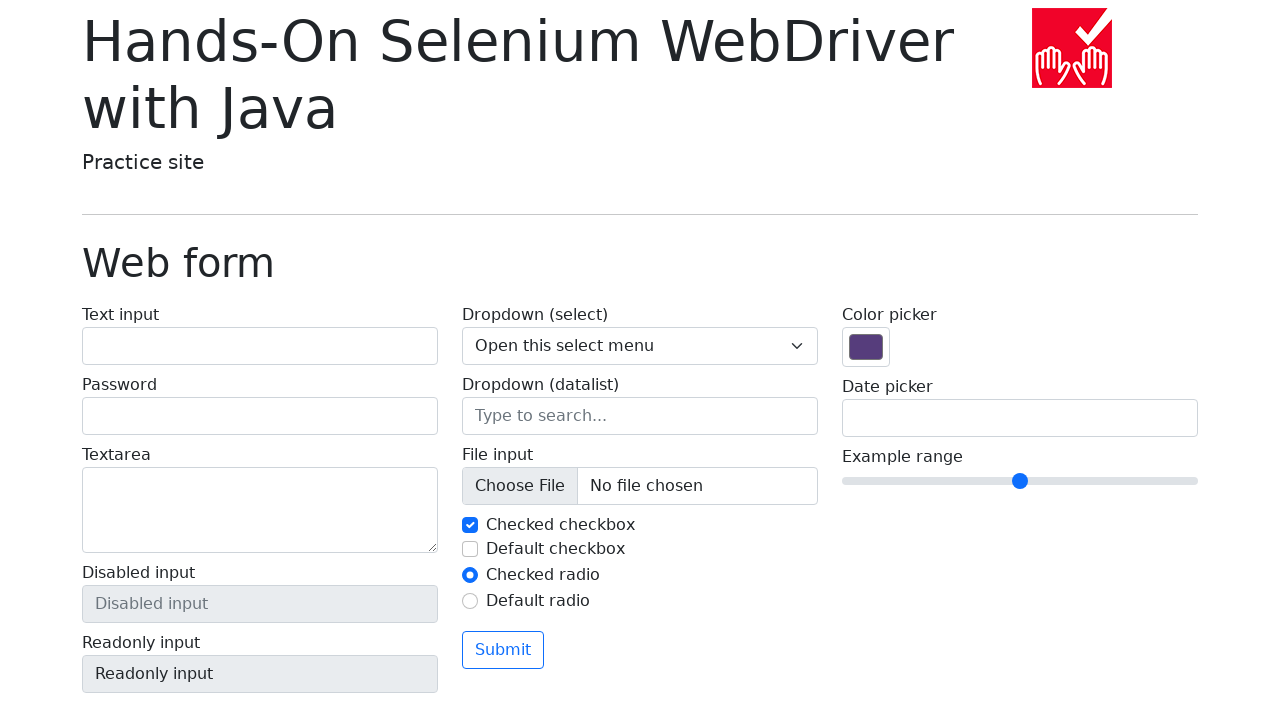

Filled password field with 'SecurePassword123' on input[name='my-password']
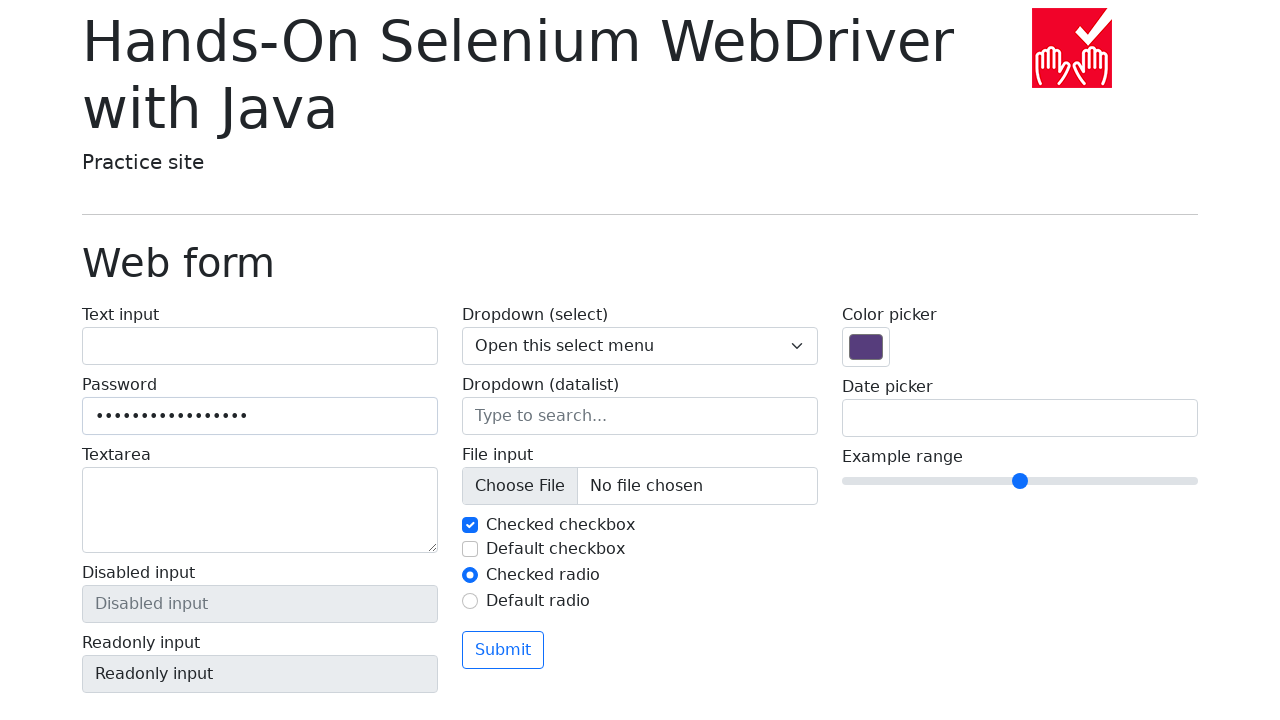

Verified password field contains 'SecurePassword123'
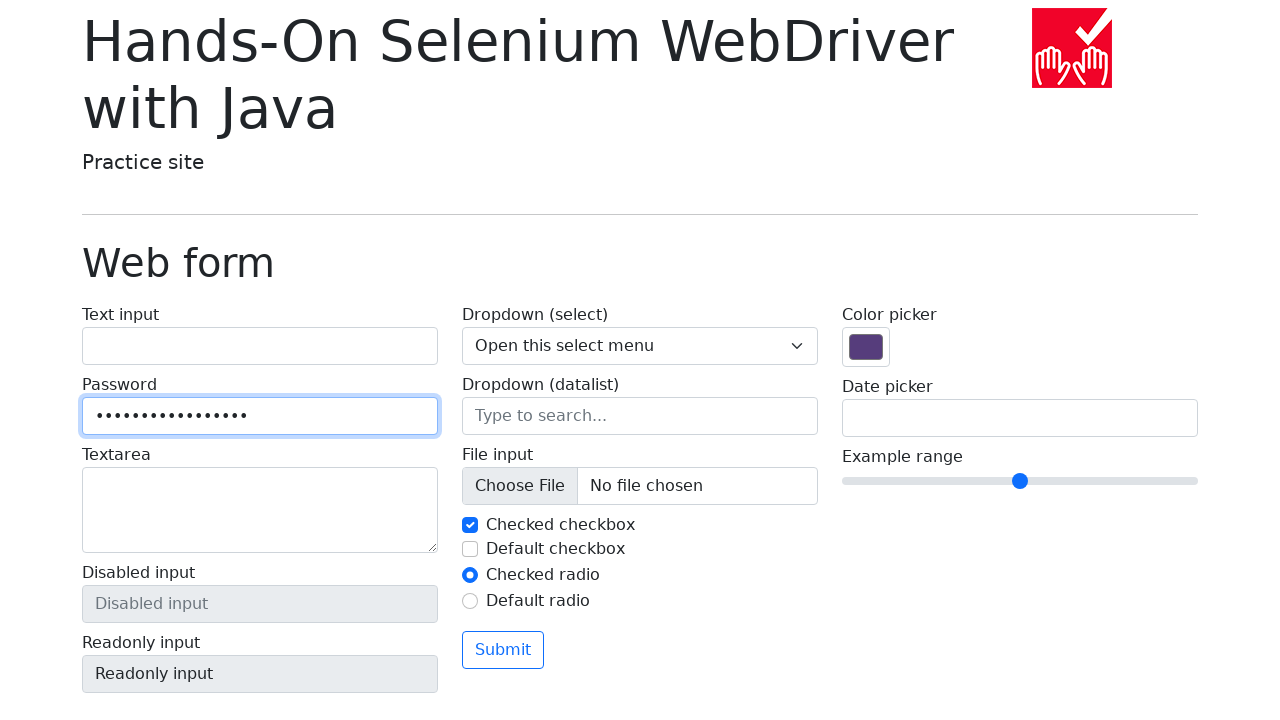

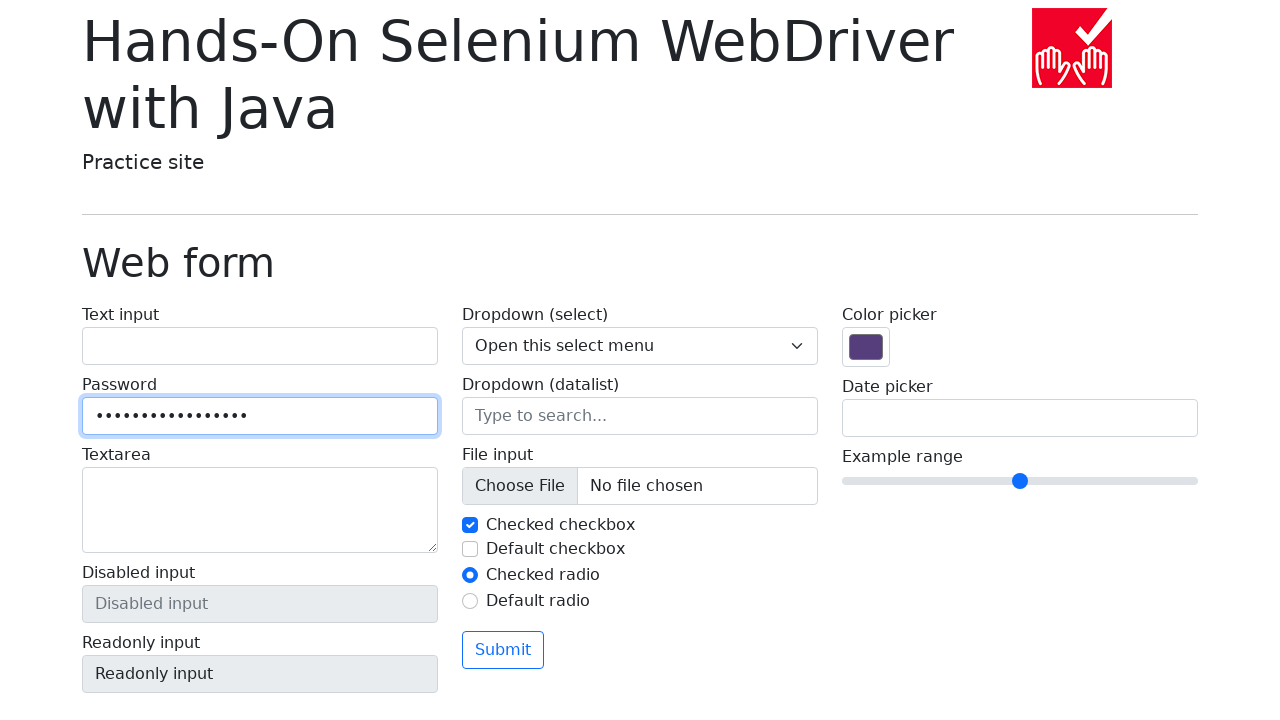